Navigates to Sony's website and maximizes the browser window

Starting URL: https://sony.com

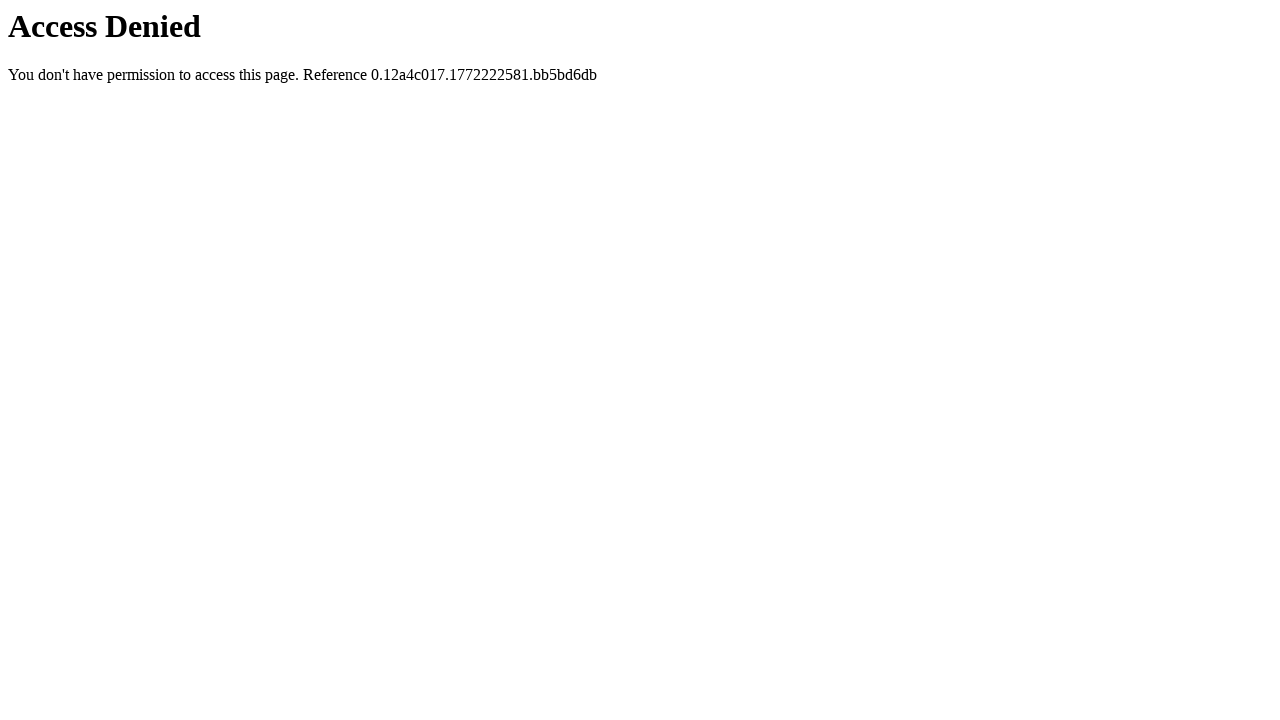

Set viewport to 1920x1080 to maximize browser window
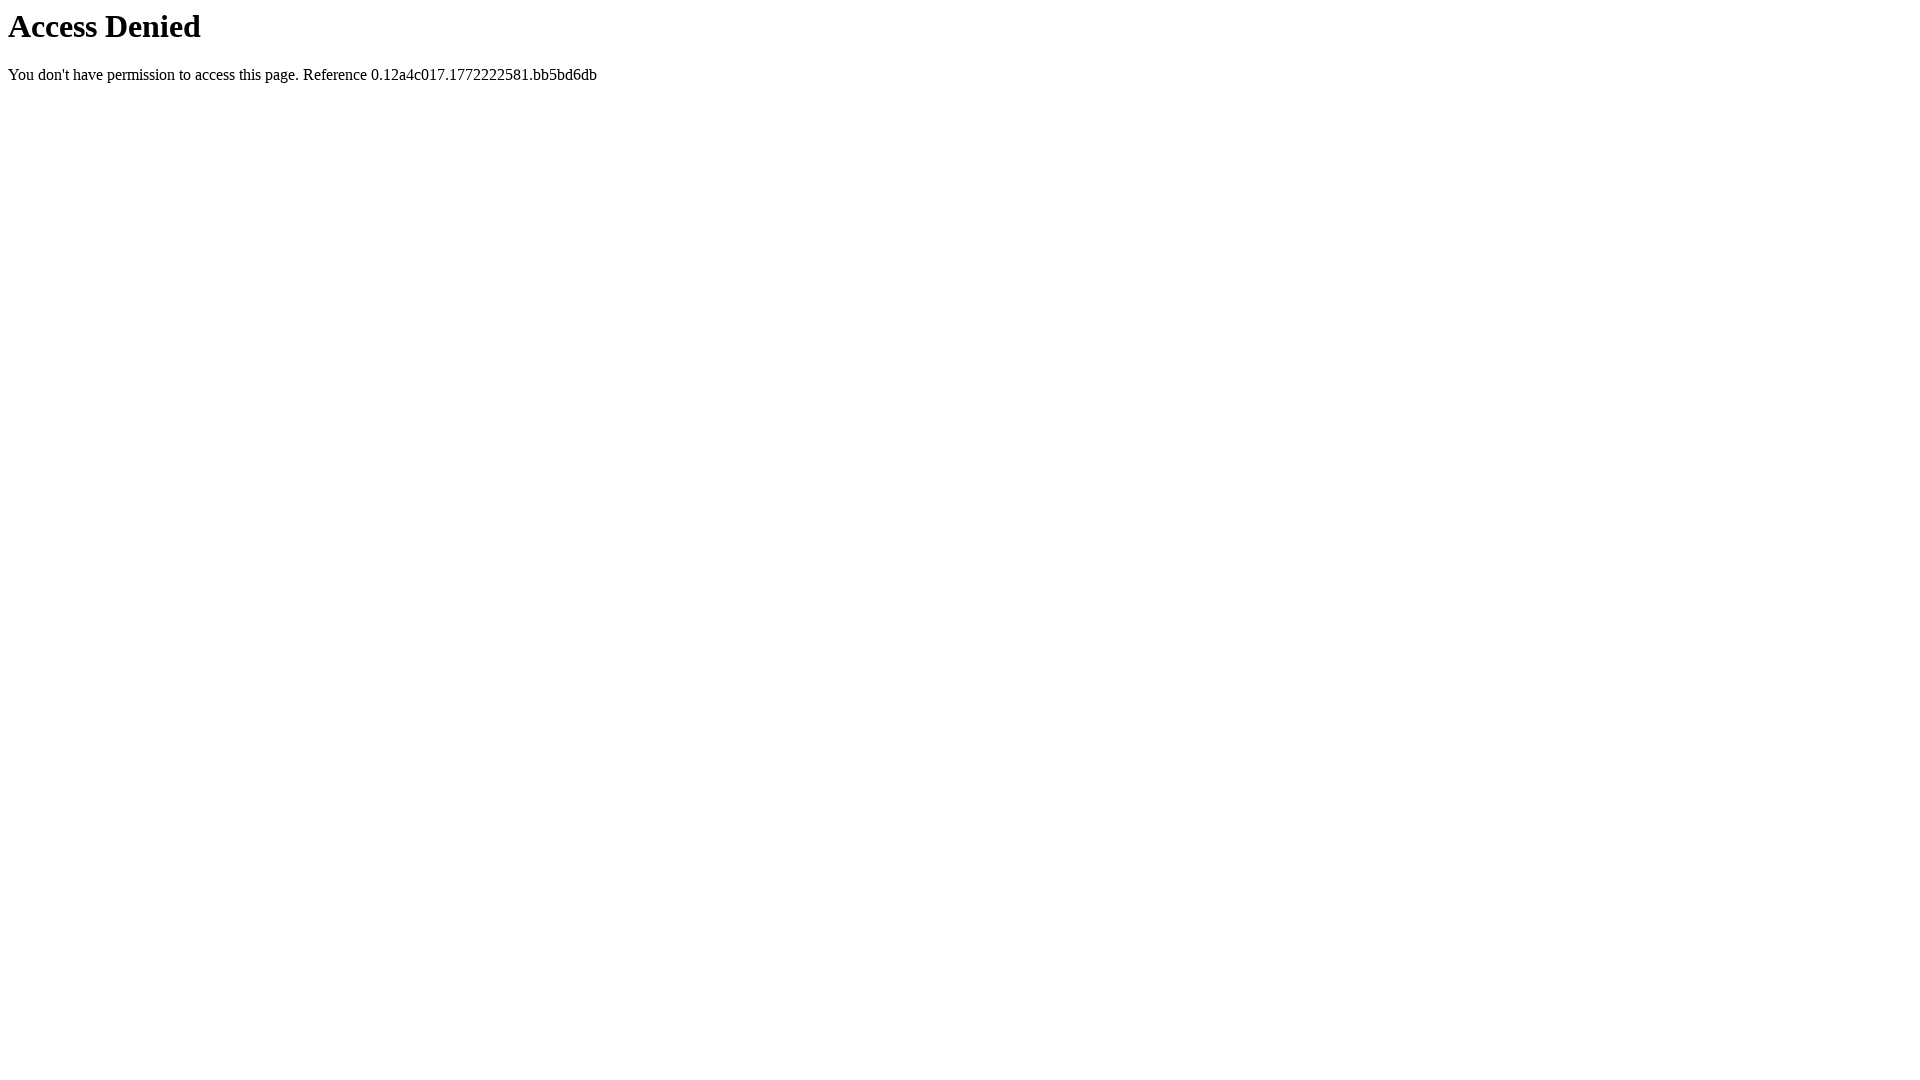

Waited for page DOM to be fully loaded
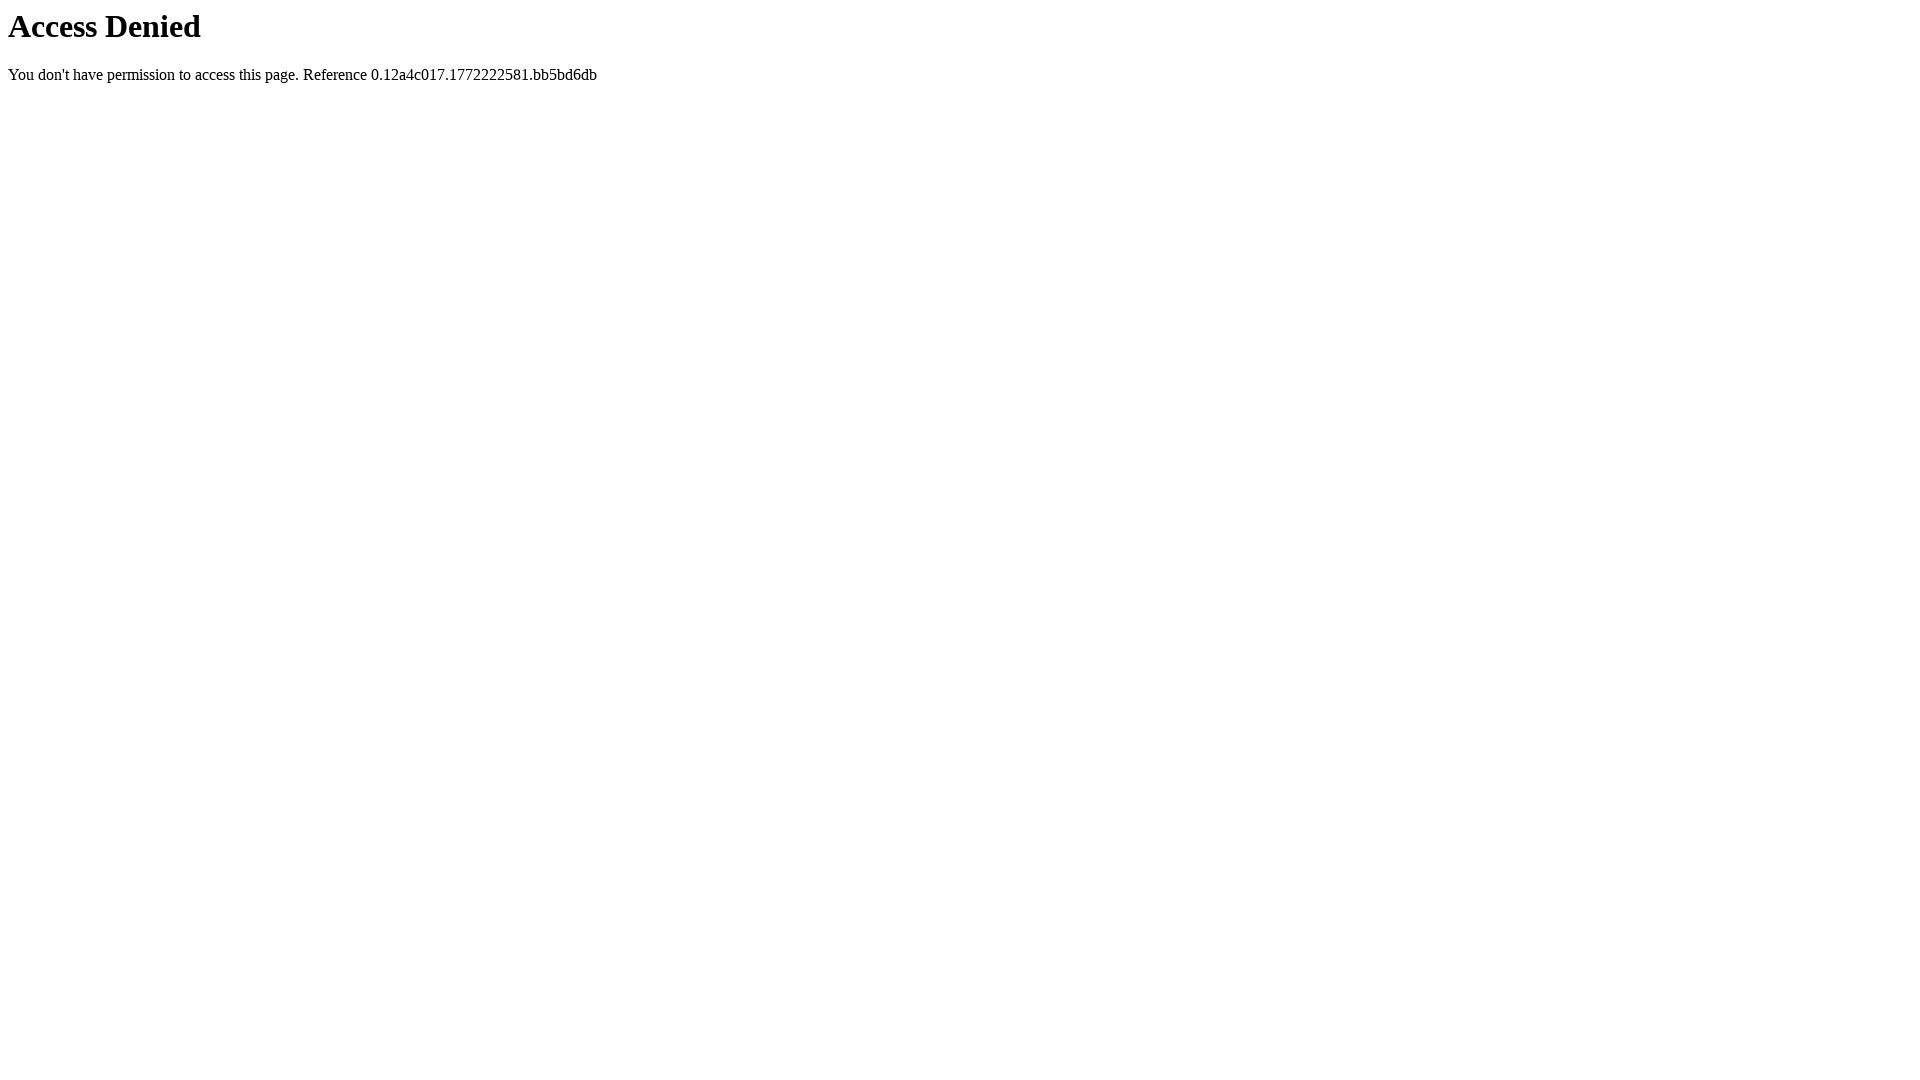

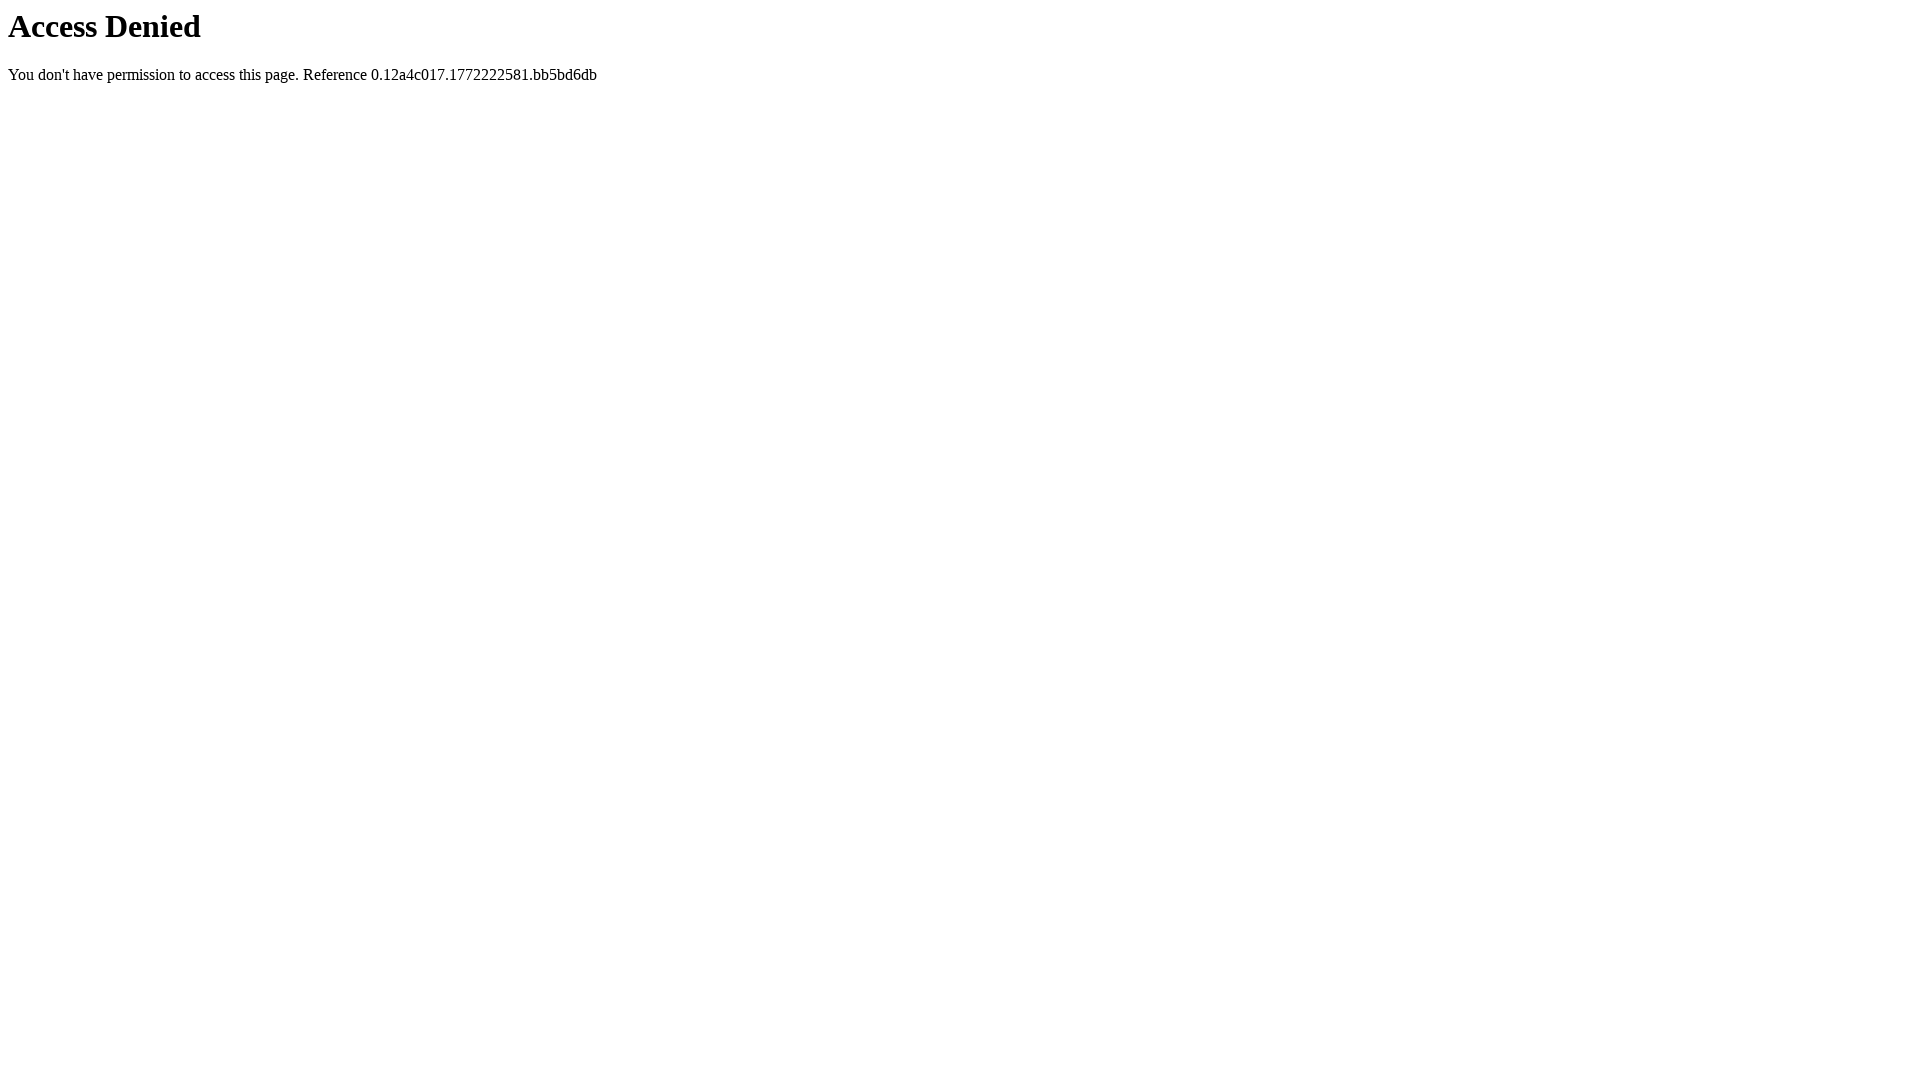